Tests that an item is removed if edited to an empty string

Starting URL: https://demo.playwright.dev/todomvc

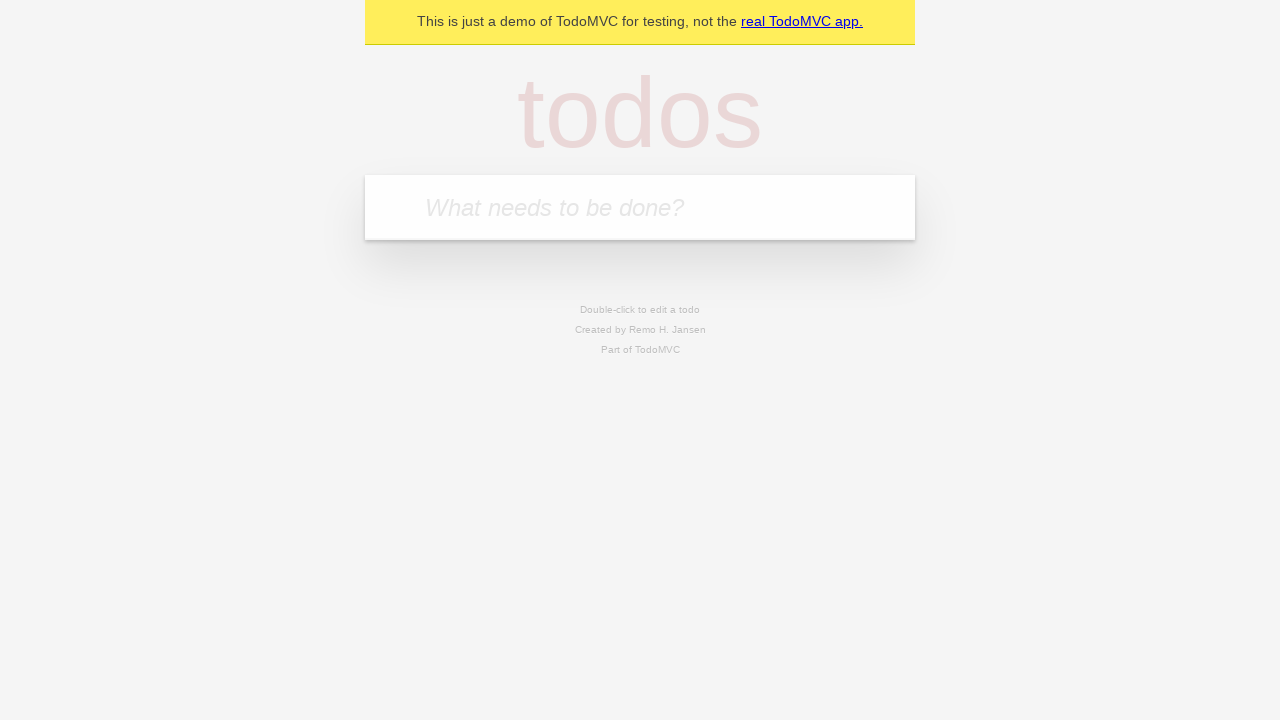

Filled new todo input with 'buy some cheese' on internal:attr=[placeholder="What needs to be done?"i]
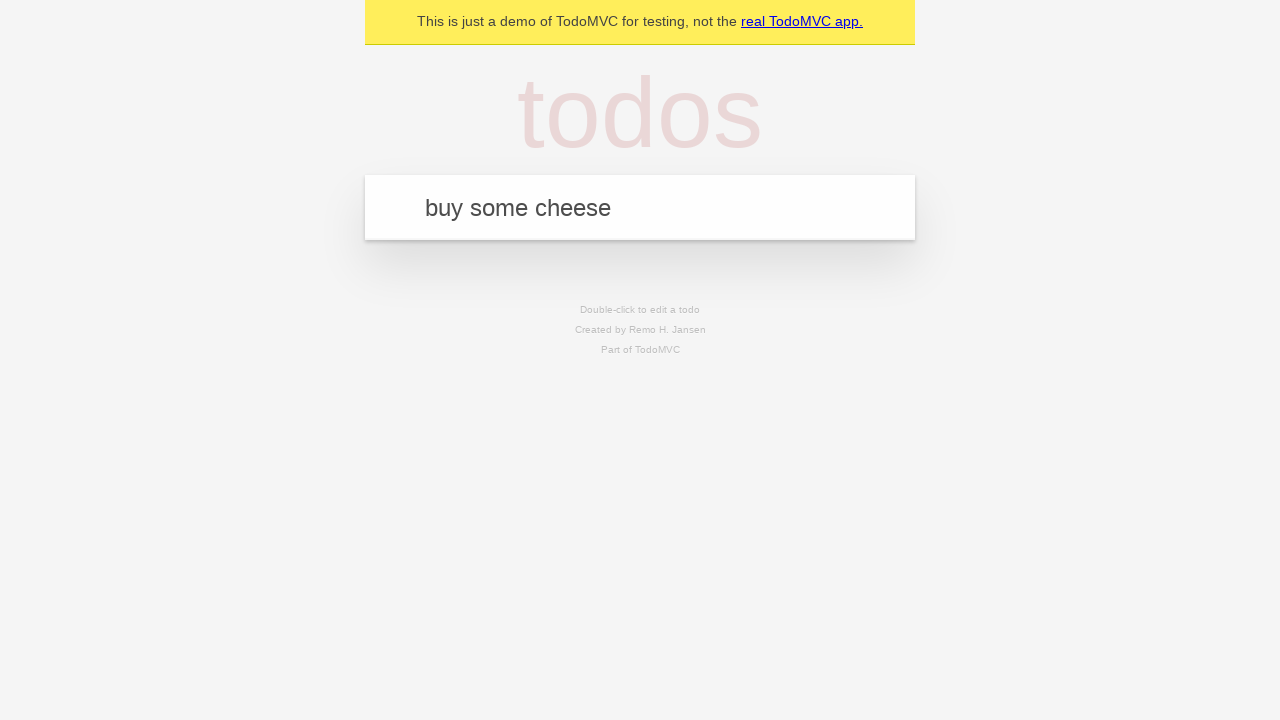

Pressed Enter to create todo item 'buy some cheese' on internal:attr=[placeholder="What needs to be done?"i]
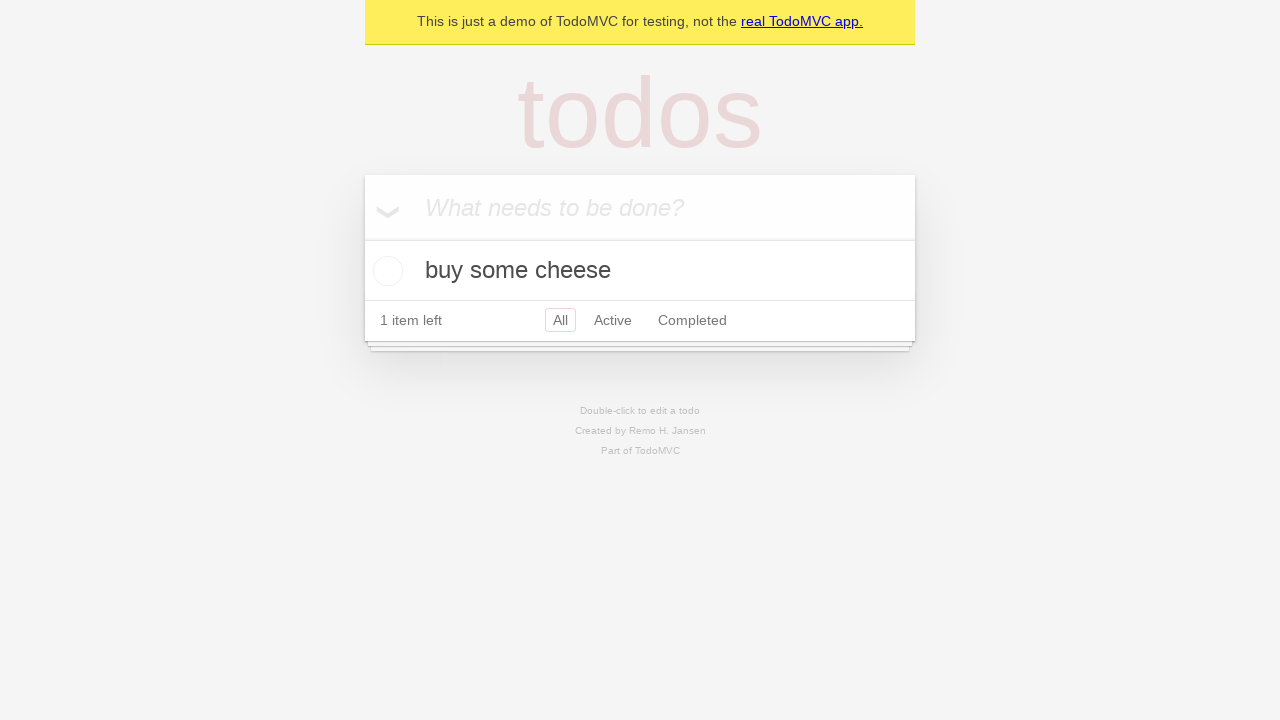

Filled new todo input with 'feed the cat' on internal:attr=[placeholder="What needs to be done?"i]
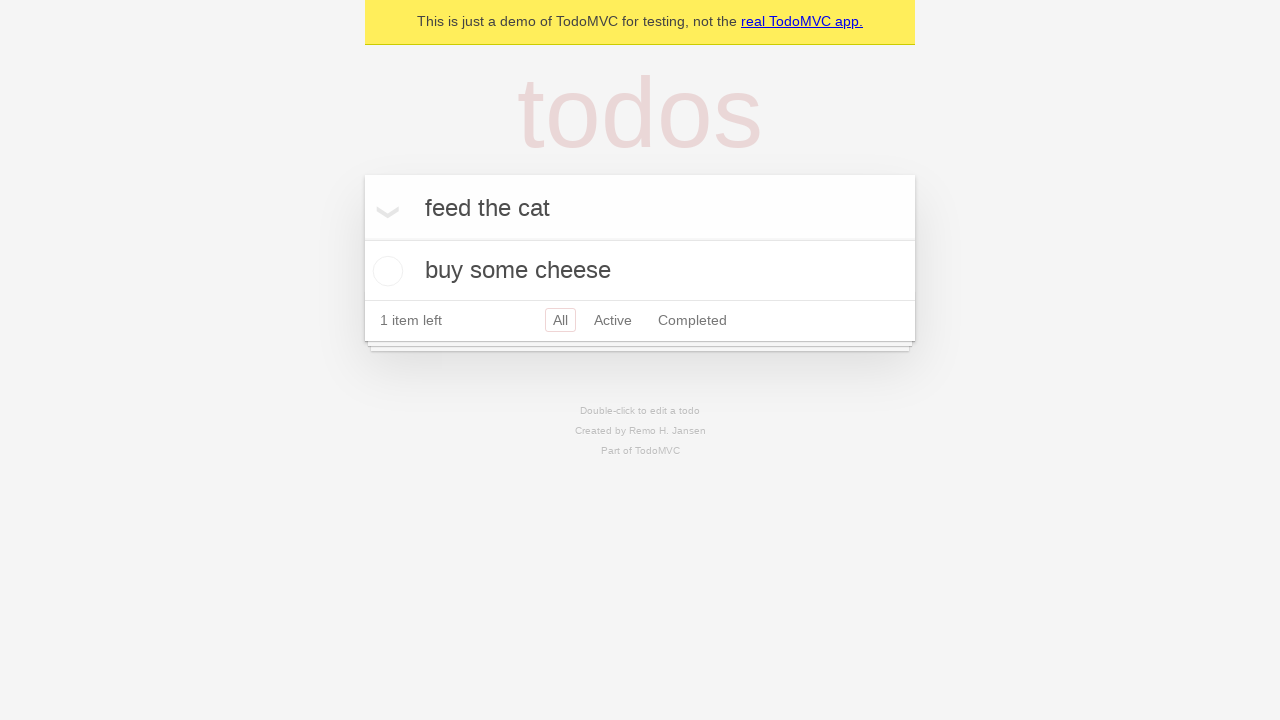

Pressed Enter to create todo item 'feed the cat' on internal:attr=[placeholder="What needs to be done?"i]
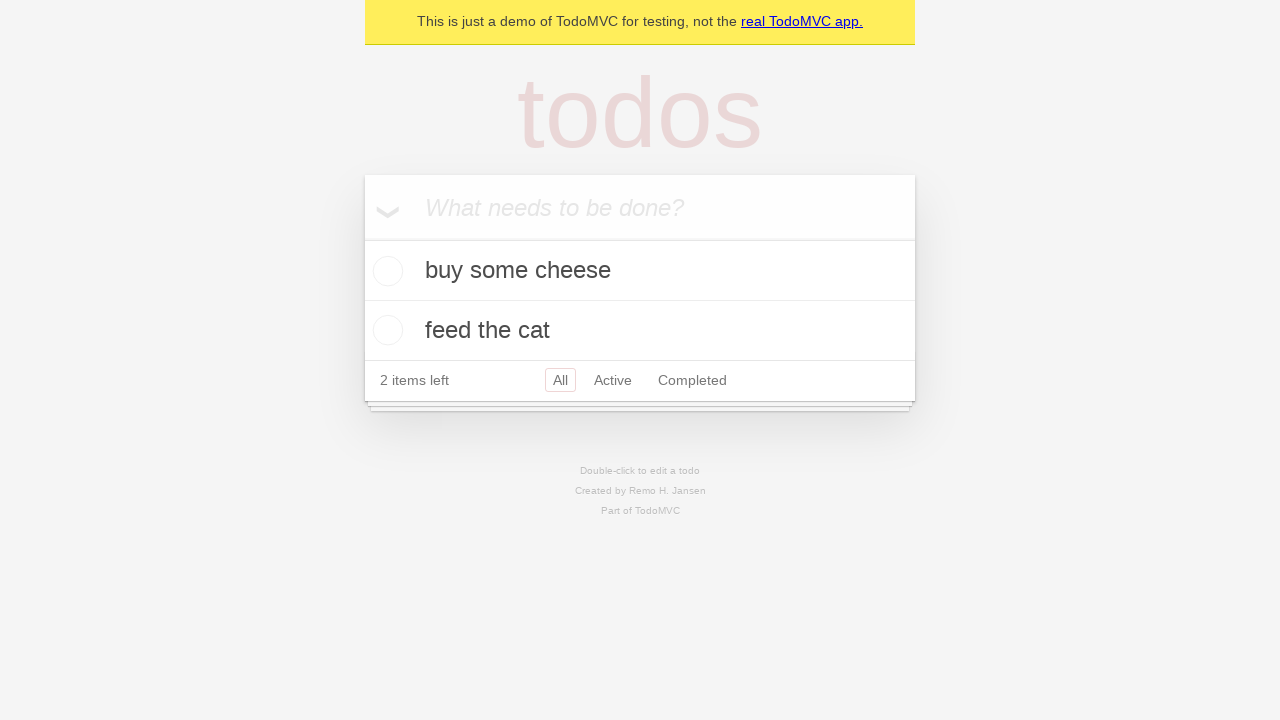

Filled new todo input with 'book a doctors appointment' on internal:attr=[placeholder="What needs to be done?"i]
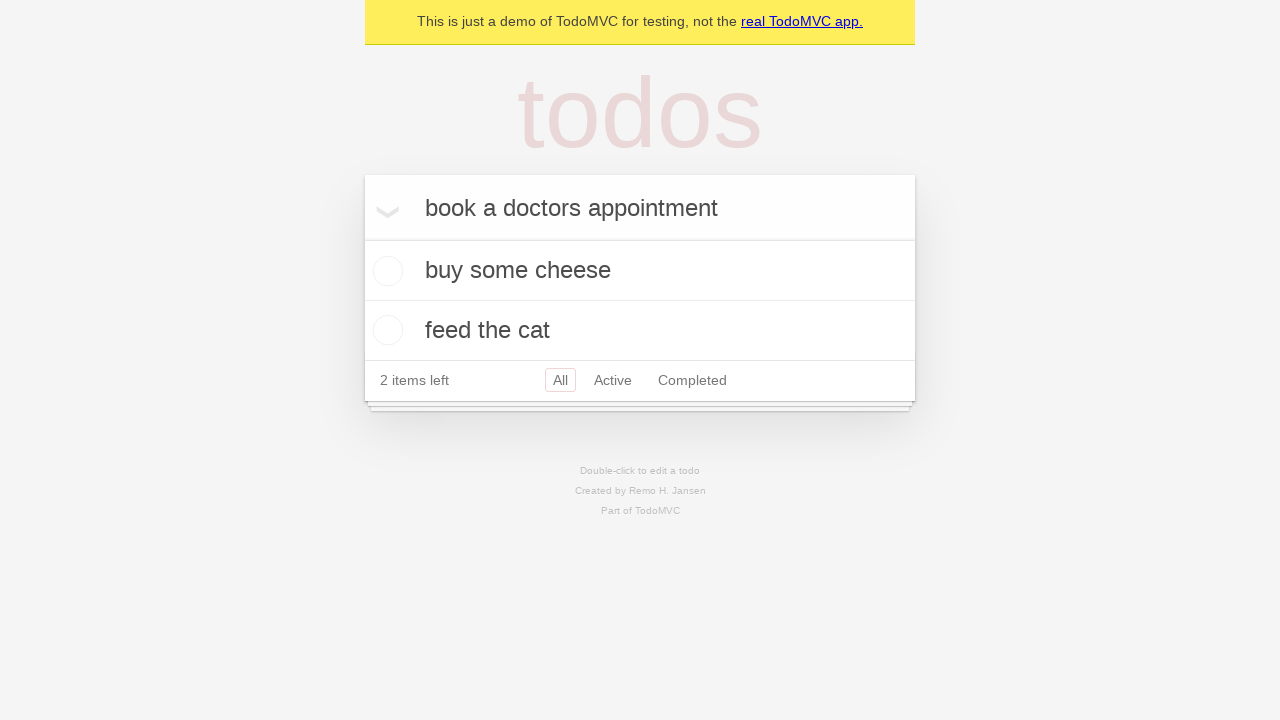

Pressed Enter to create todo item 'book a doctors appointment' on internal:attr=[placeholder="What needs to be done?"i]
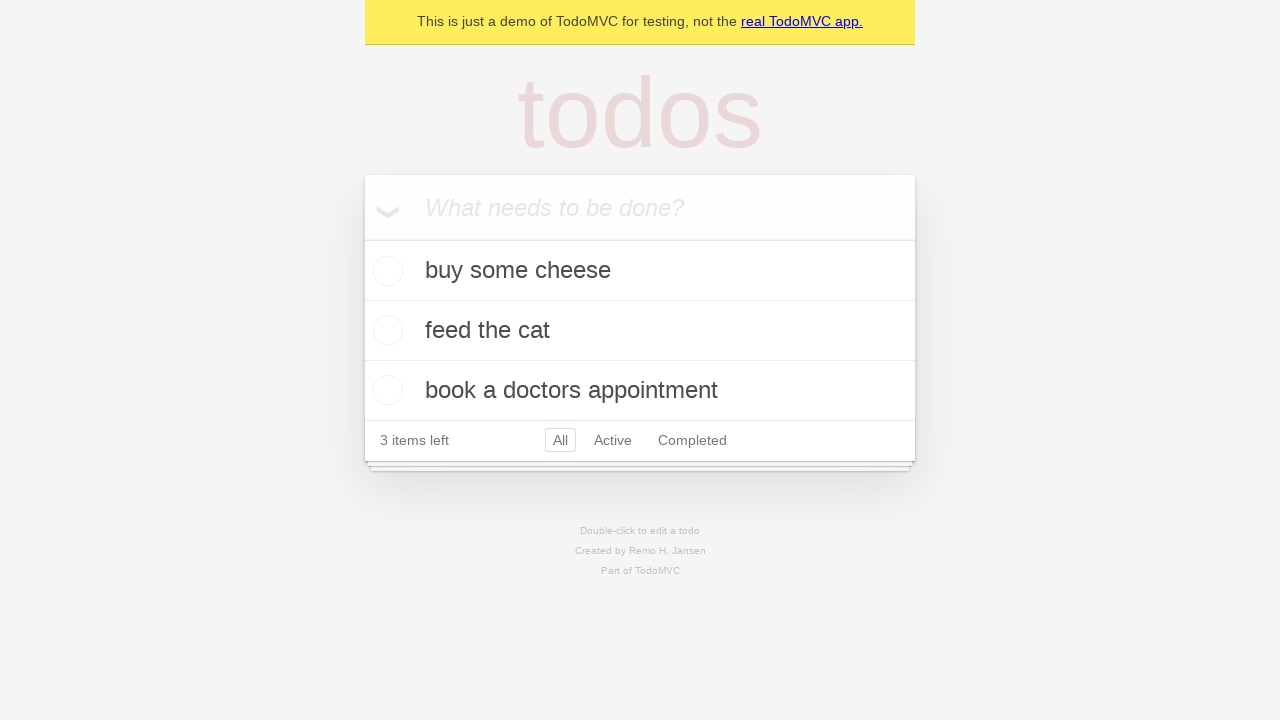

Double-clicked second todo item to enter edit mode at (640, 331) on internal:testid=[data-testid="todo-item"s] >> nth=1
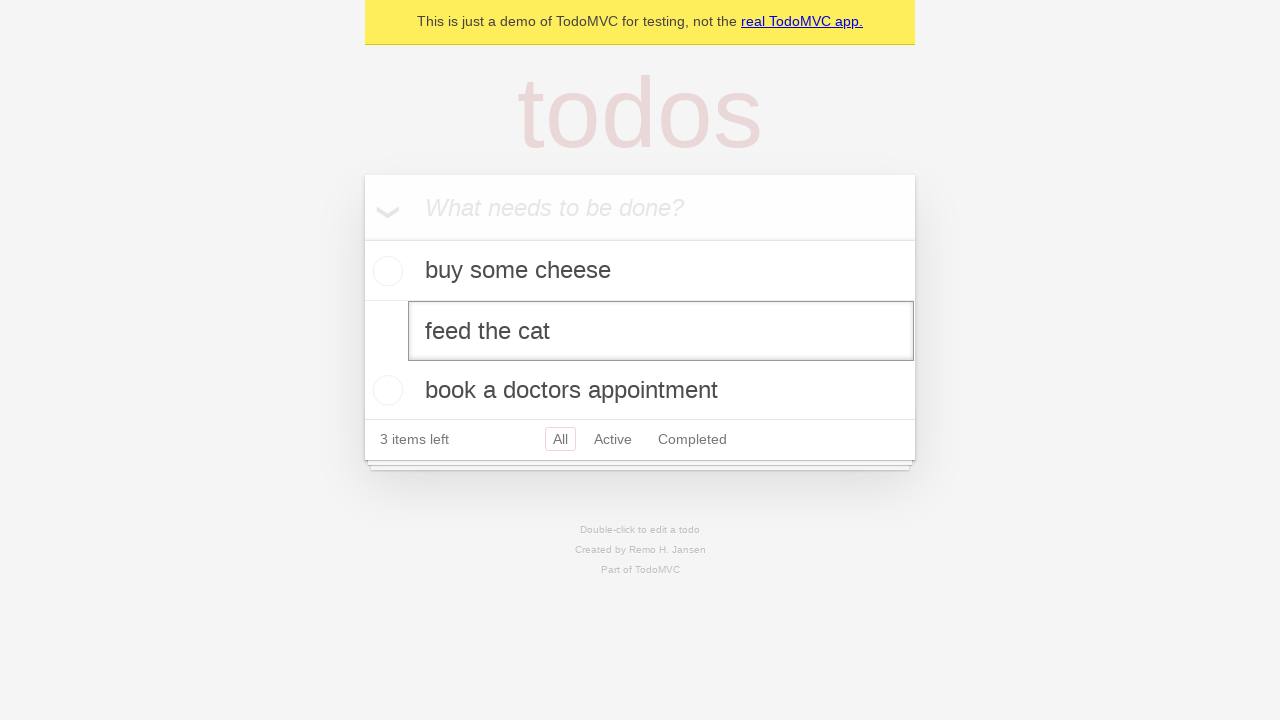

Cleared text in edit field by filling with empty string on internal:testid=[data-testid="todo-item"s] >> nth=1 >> internal:role=textbox[nam
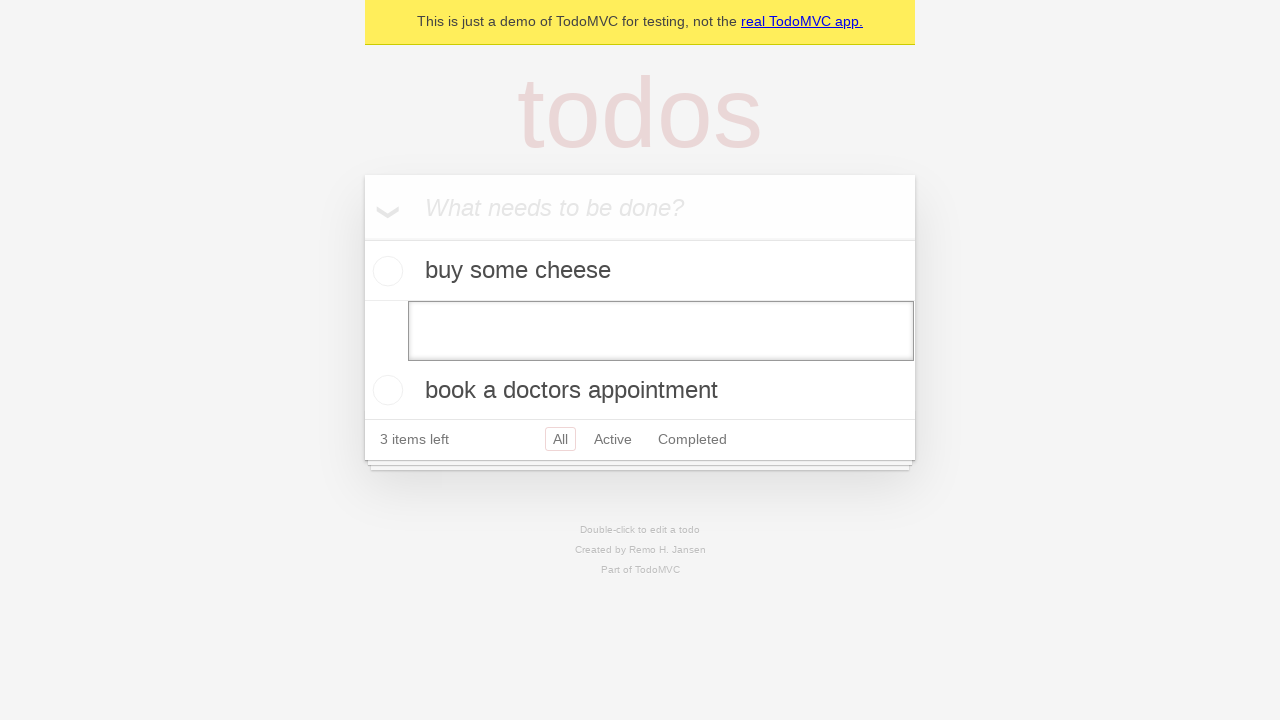

Pressed Enter to confirm empty edit and remove todo item on internal:testid=[data-testid="todo-item"s] >> nth=1 >> internal:role=textbox[nam
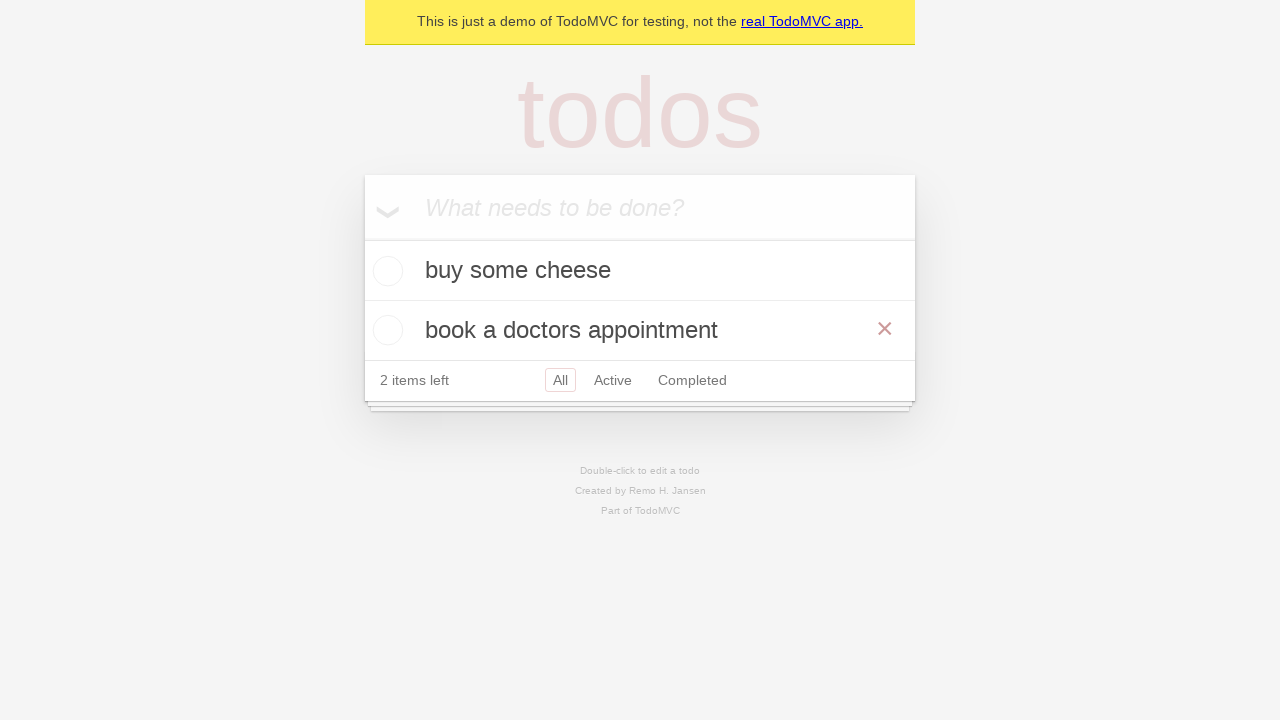

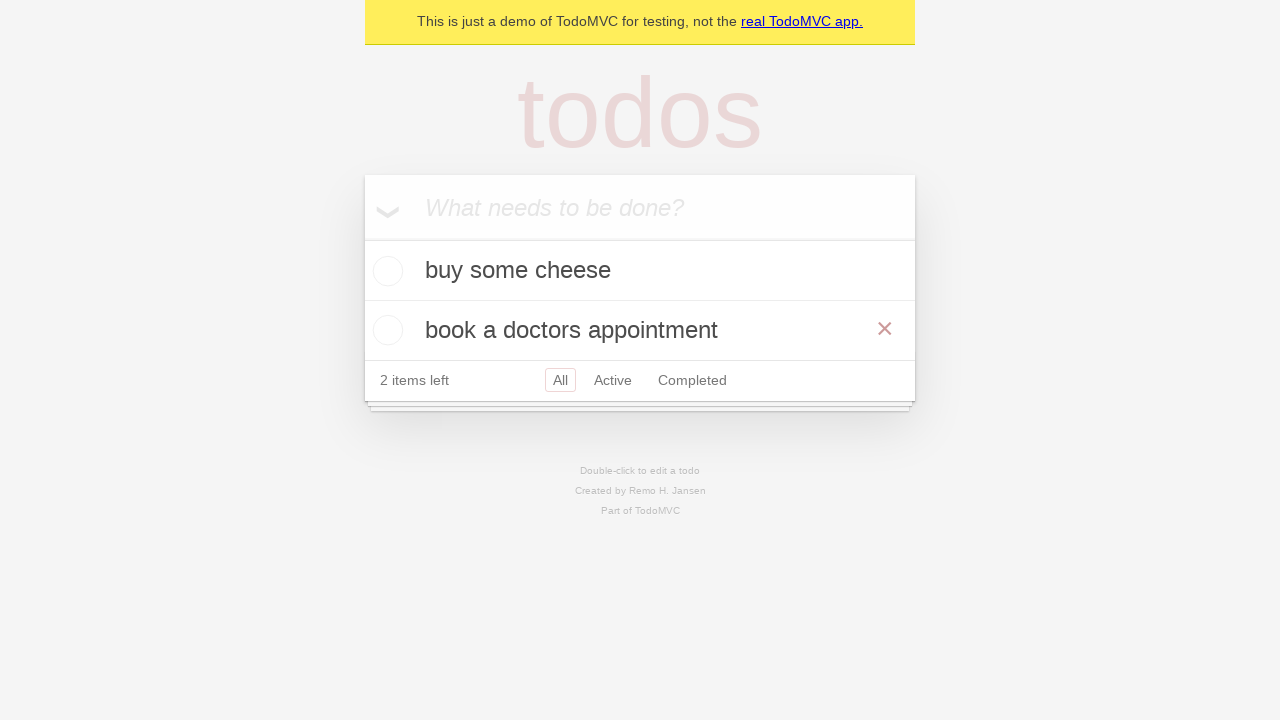